Tests iframe switching and alert handling by triggering and accepting a JavaScript alert within an iframe

Starting URL: https://www.w3schools.com/jsref/tryit.asp?filename=tryjsref_alert

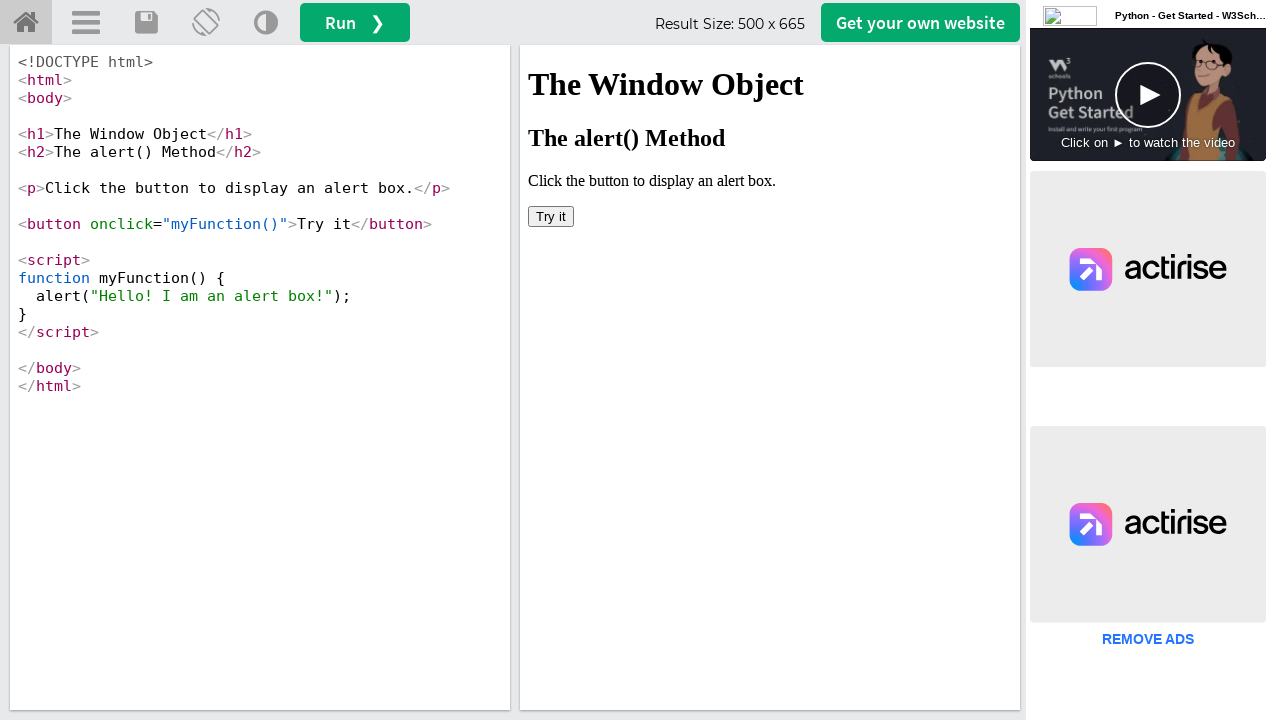

Switched to iframe 'iframeResult' containing the demo
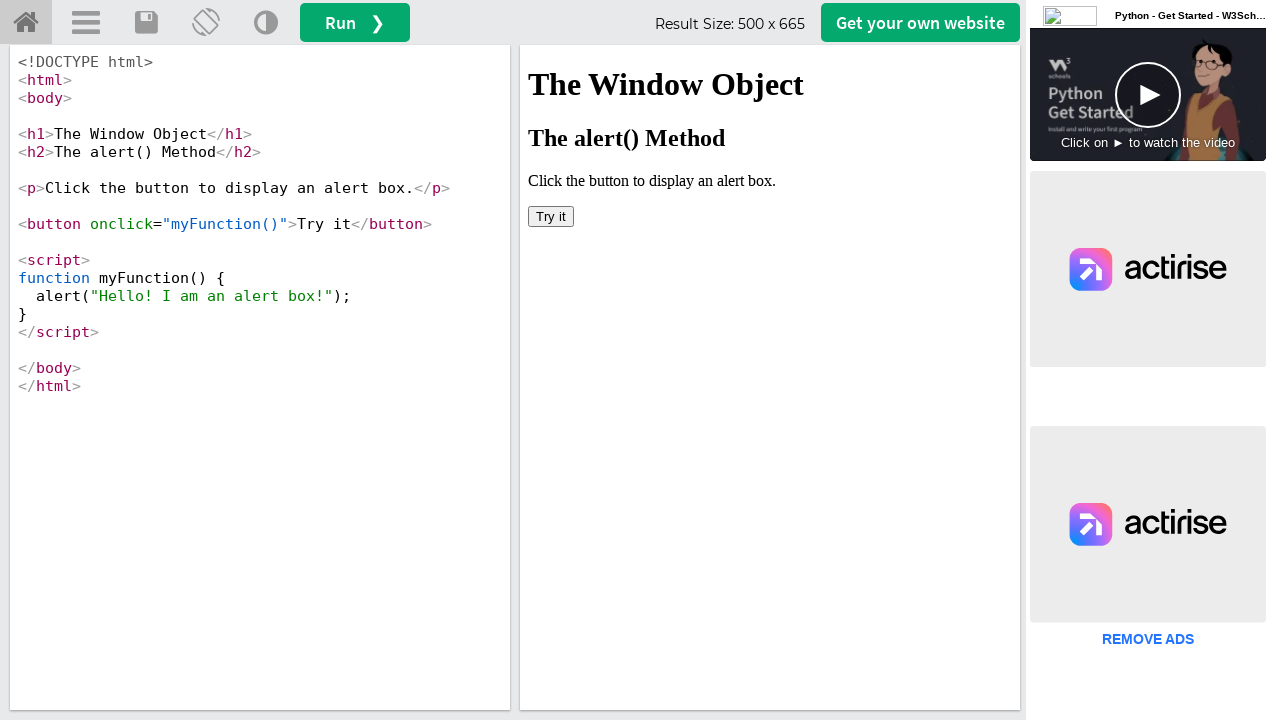

Clicked button in iframe to trigger JavaScript alert at (551, 216) on xpath=/html/body/button
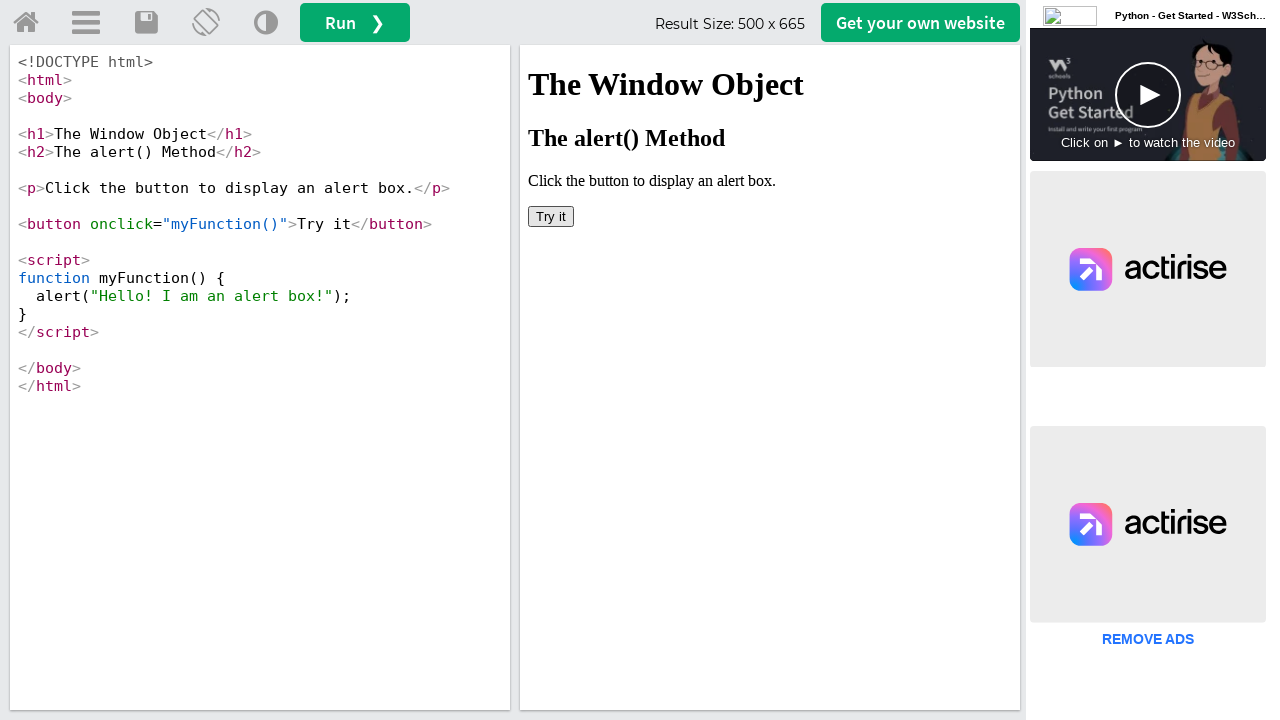

Set up dialog handler to accept alerts
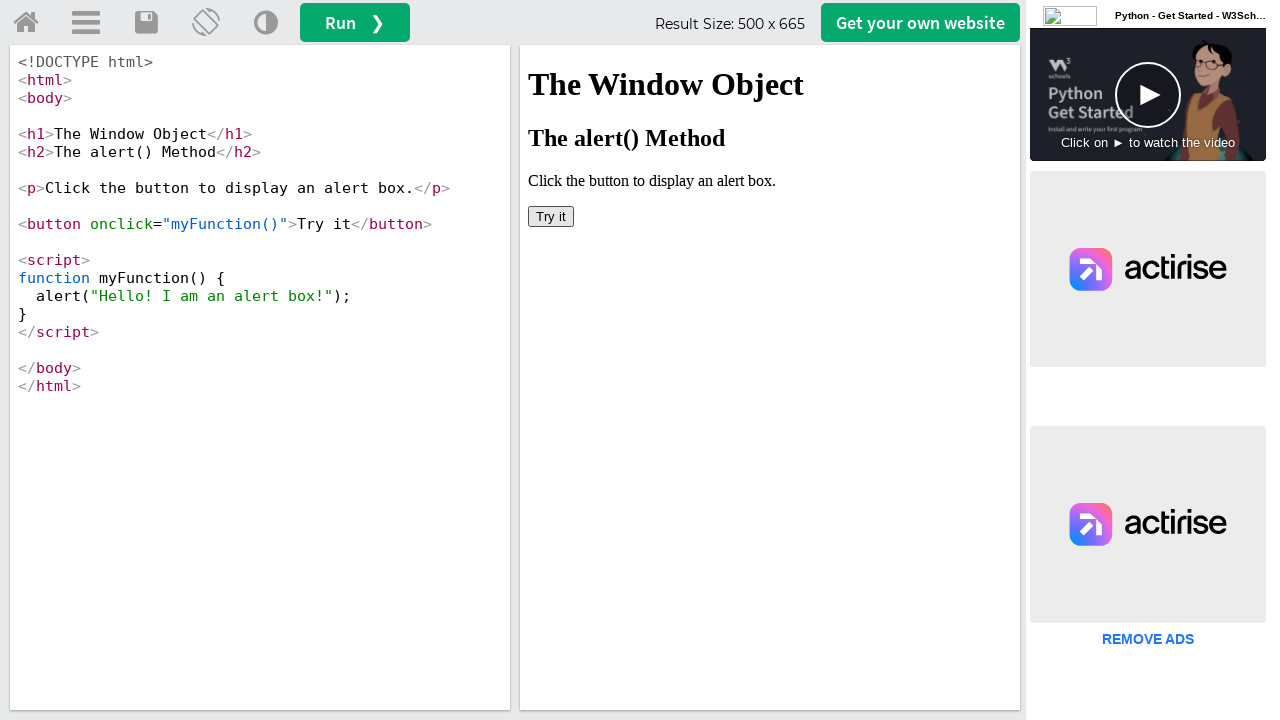

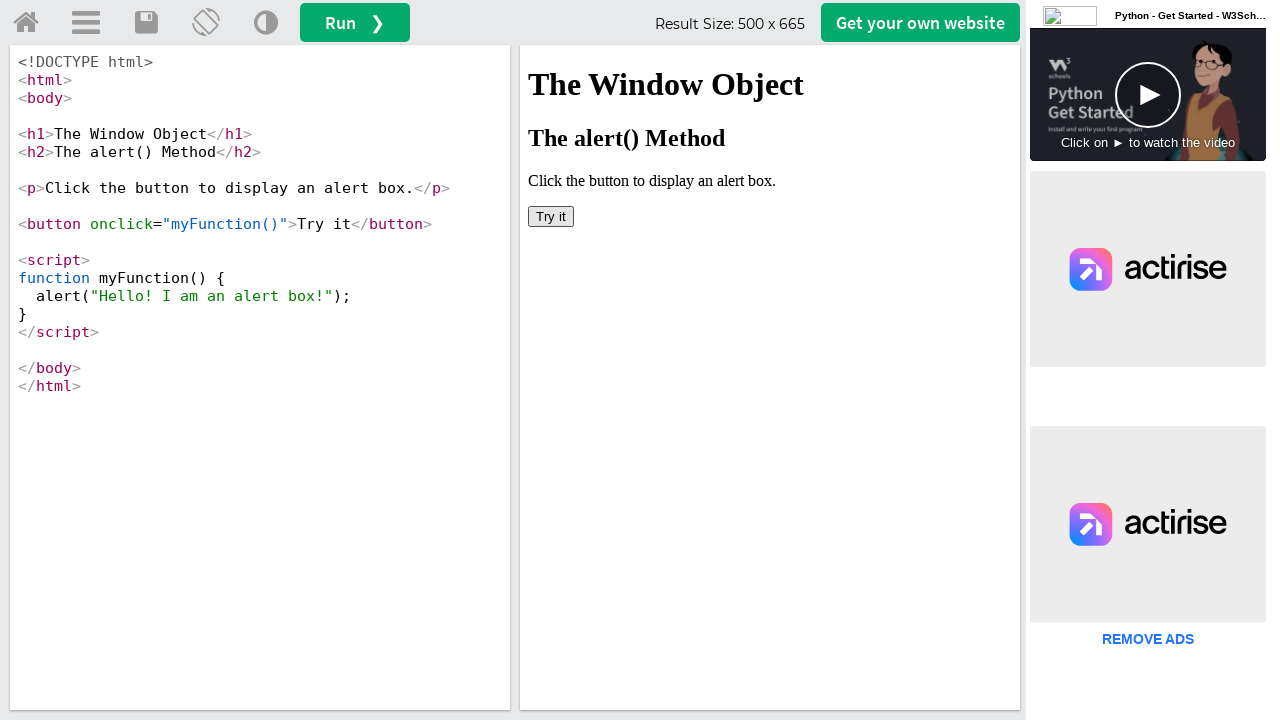